Tests entering text into a JavaScript prompt dialog by clicking a button and sending keys to the prompt

Starting URL: https://demoqa.com/alerts

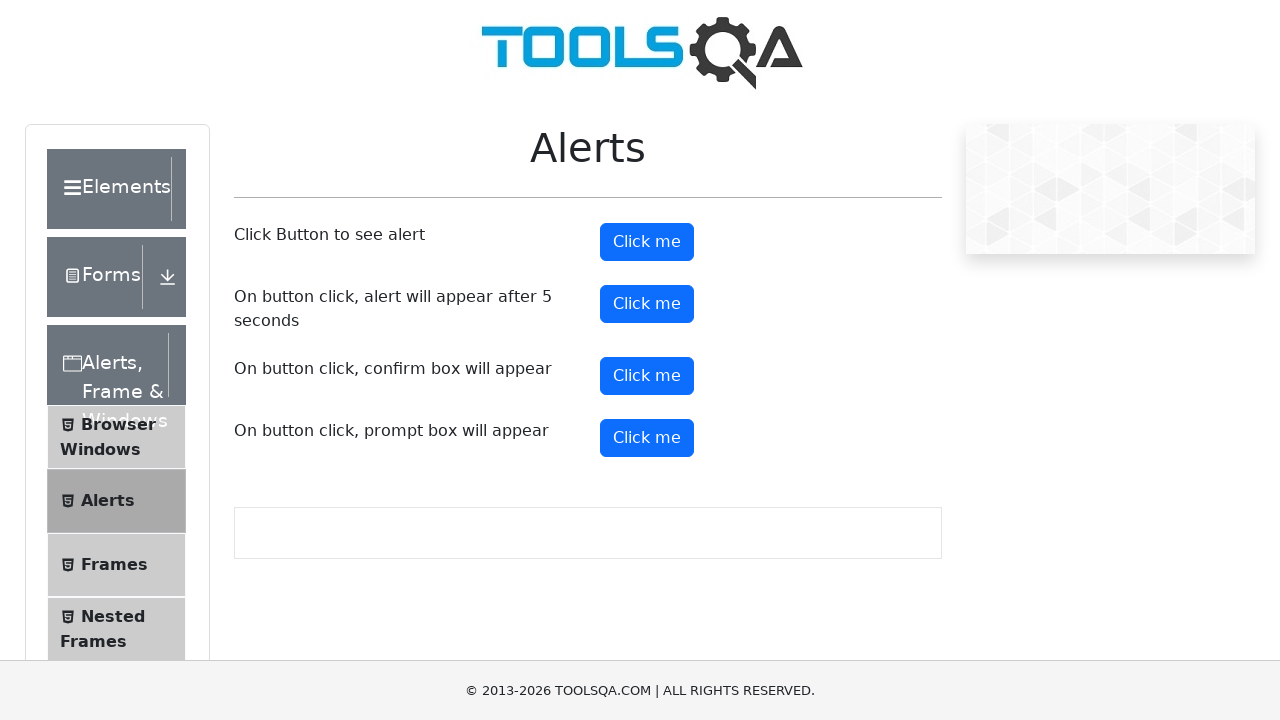

Set up dialog handler to accept prompt with 'hello world'
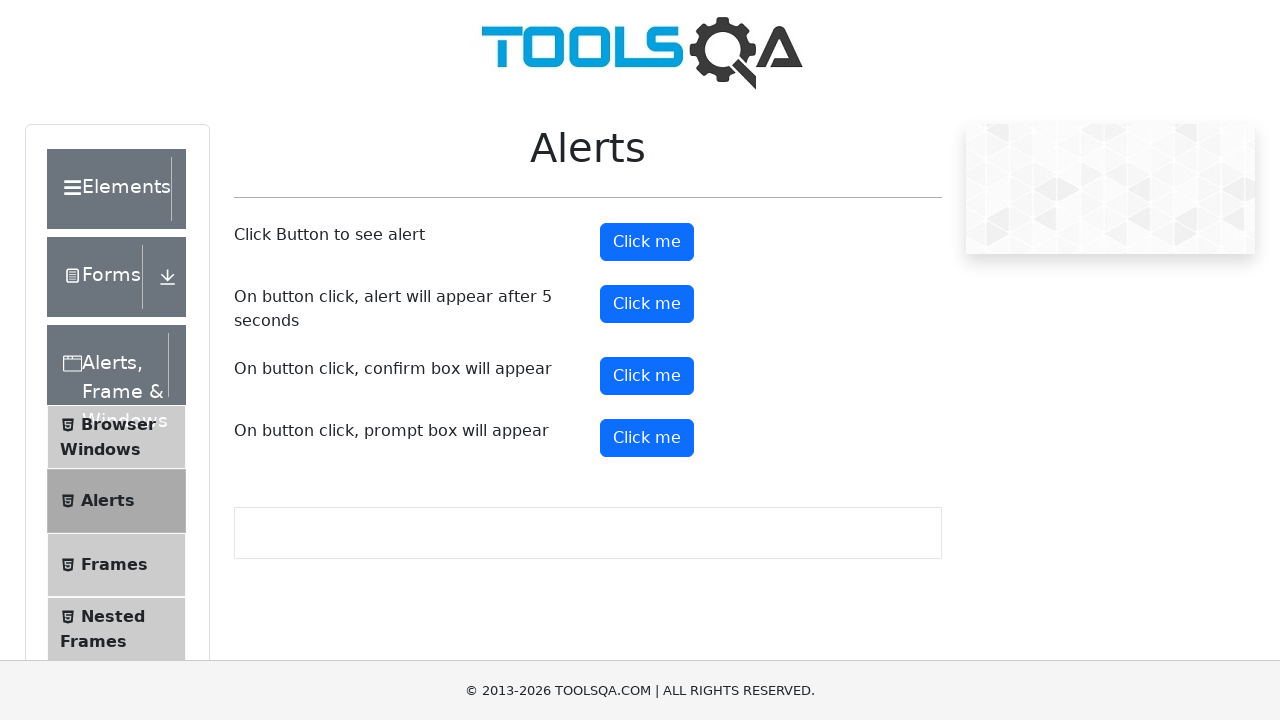

Clicked prompt button to trigger JavaScript dialog at (647, 438) on #promtButton
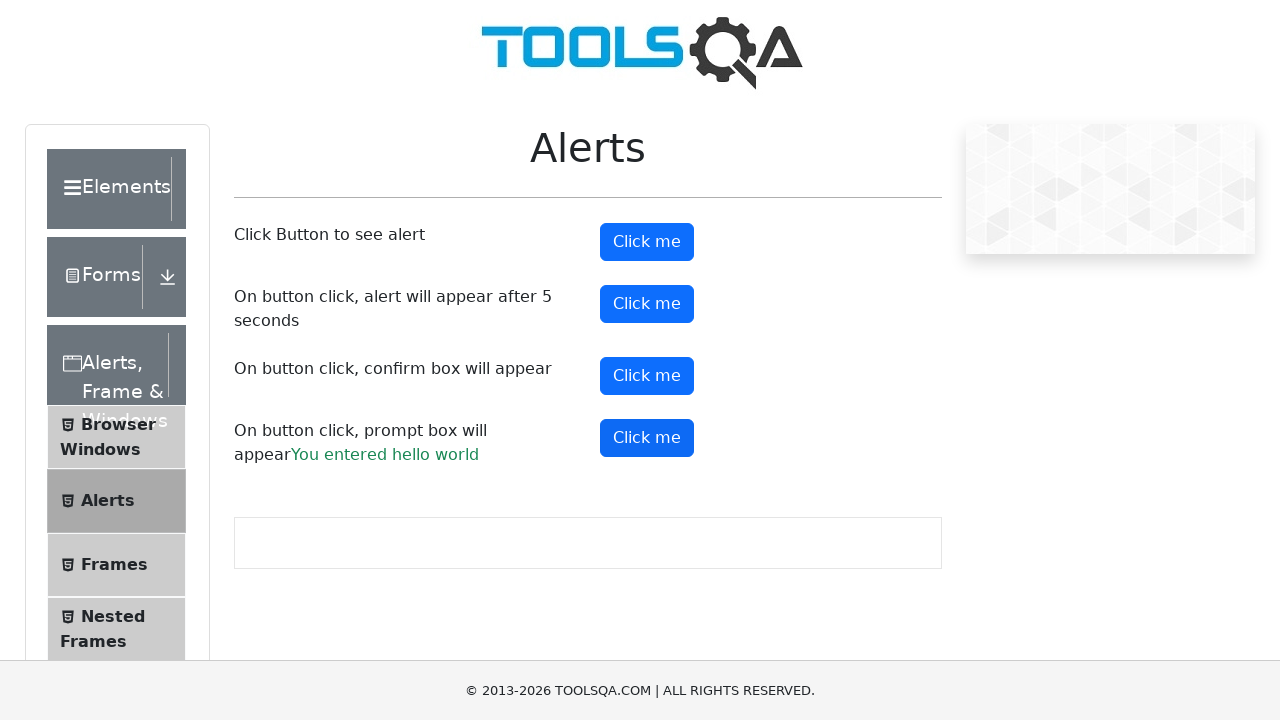

Waited 500ms for dialog to be processed
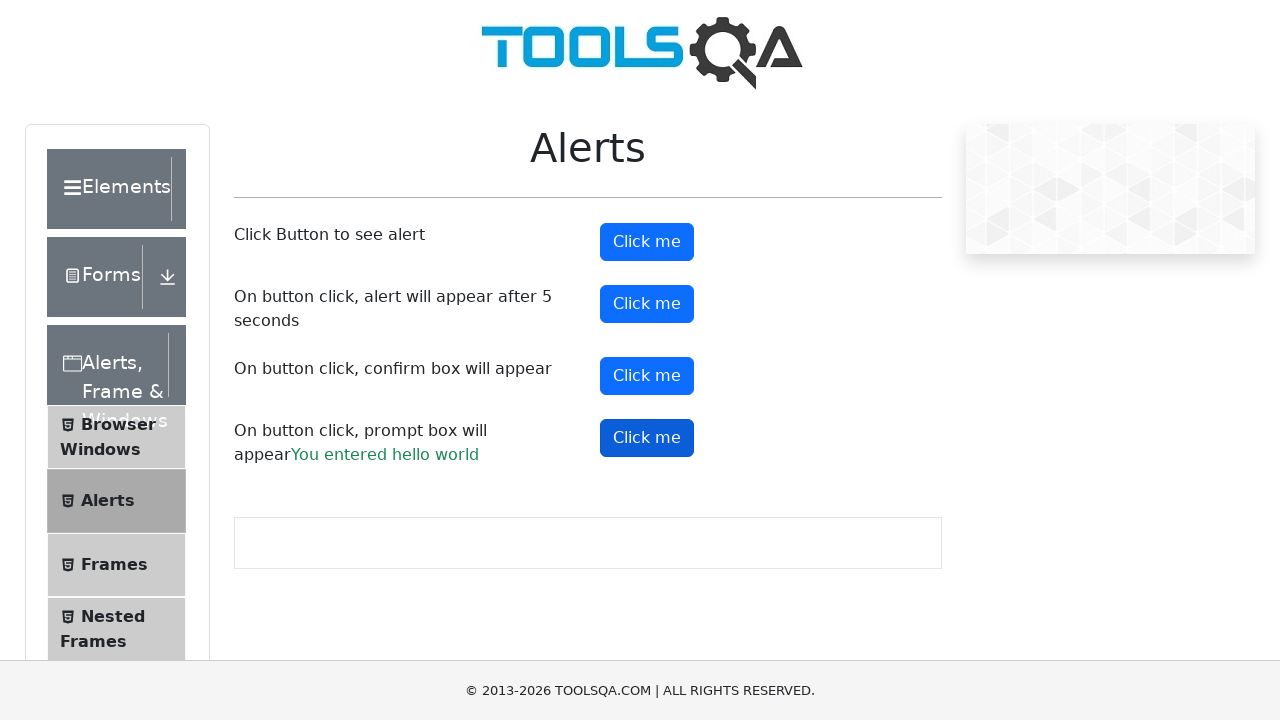

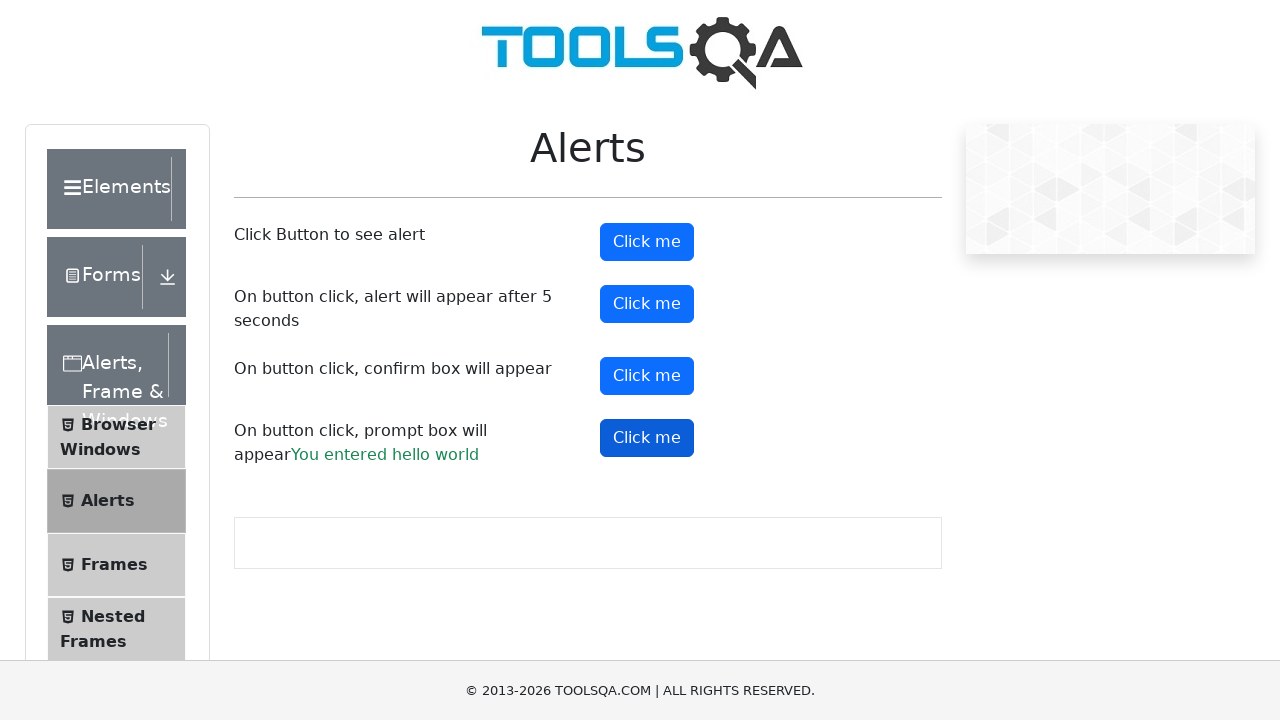